Tests navigation to the Skill games category by clicking the skill link

Starting URL: https://www.coolmathgames.com/

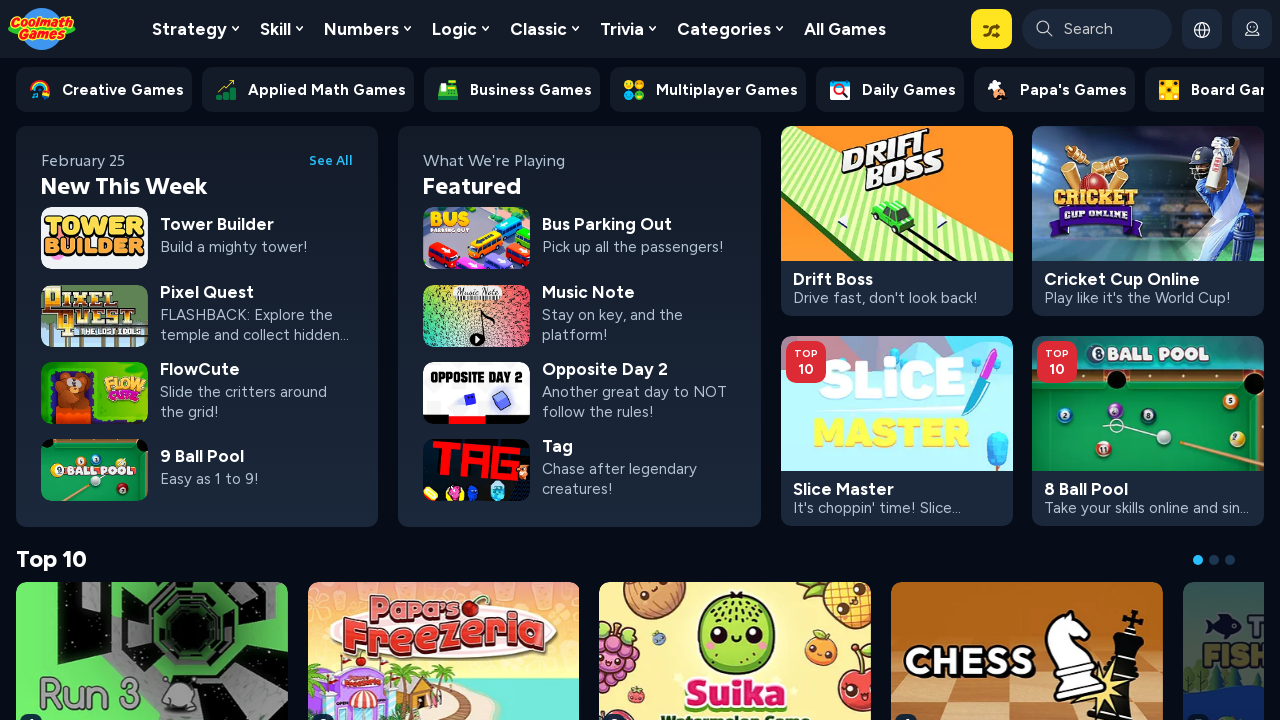

Navigated to Cool Math Games homepage
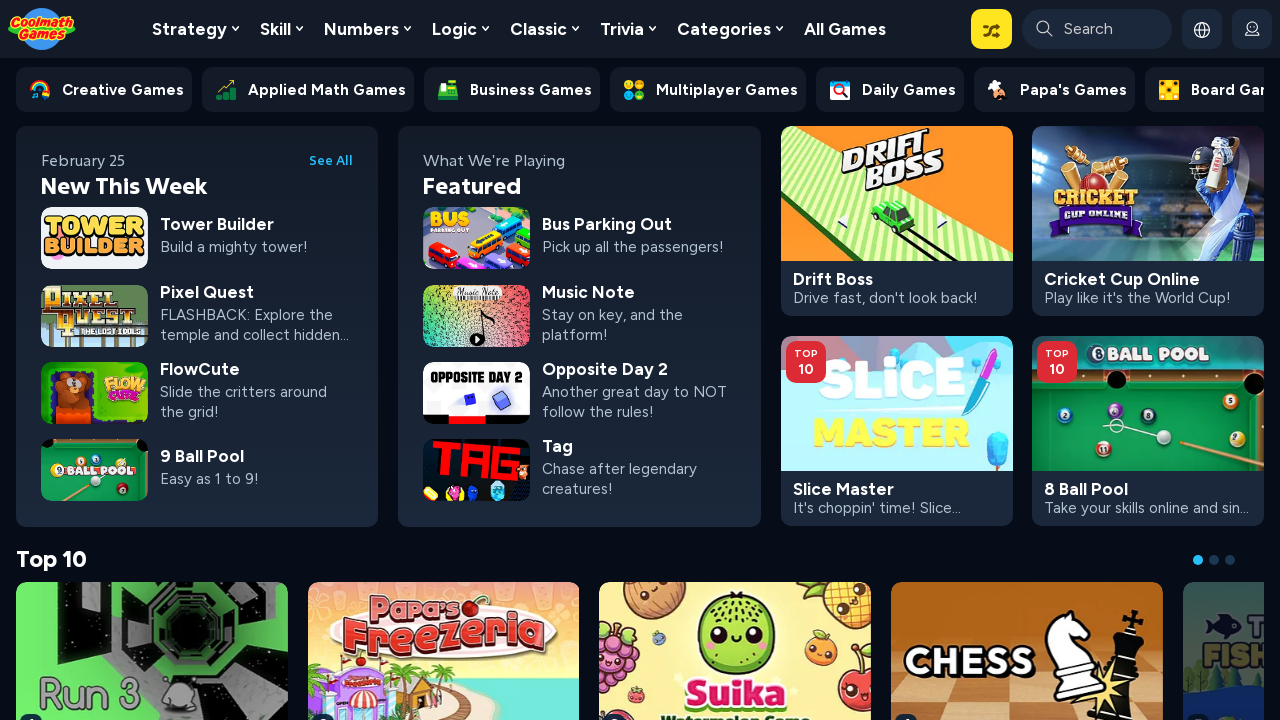

Clicked on Skill games category link at (281, 29) on a[href='/c/skill-games']
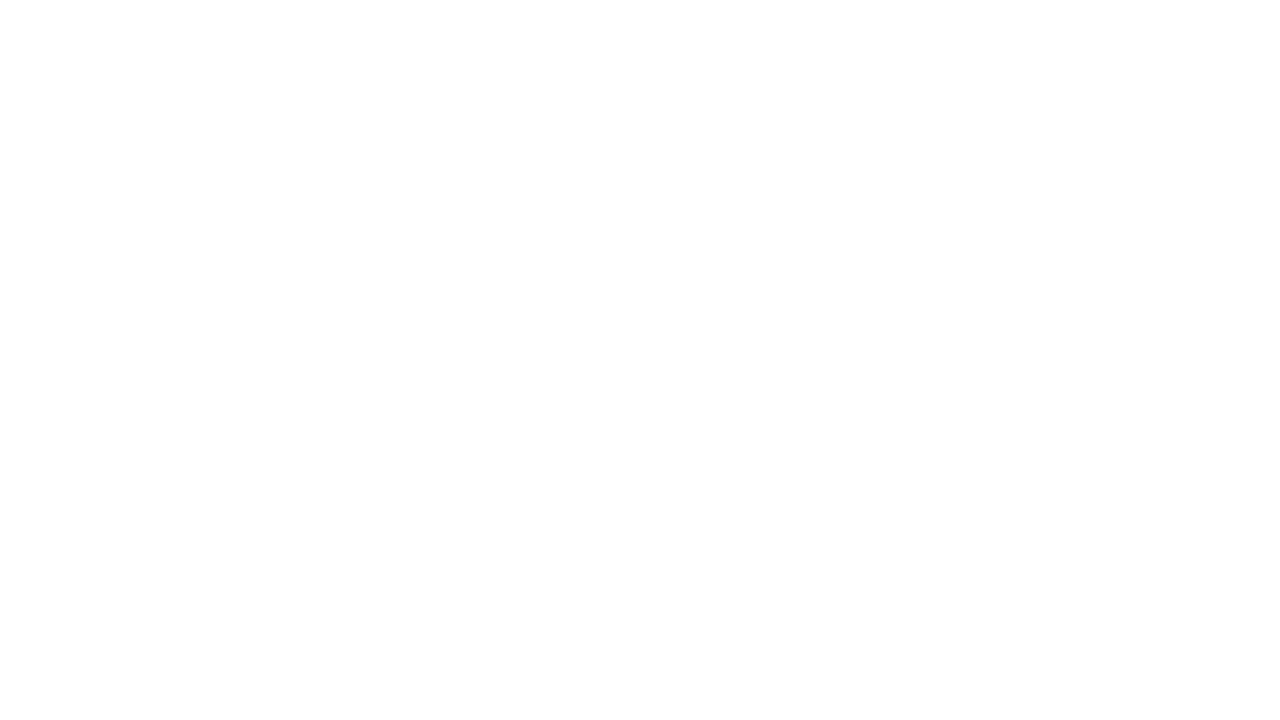

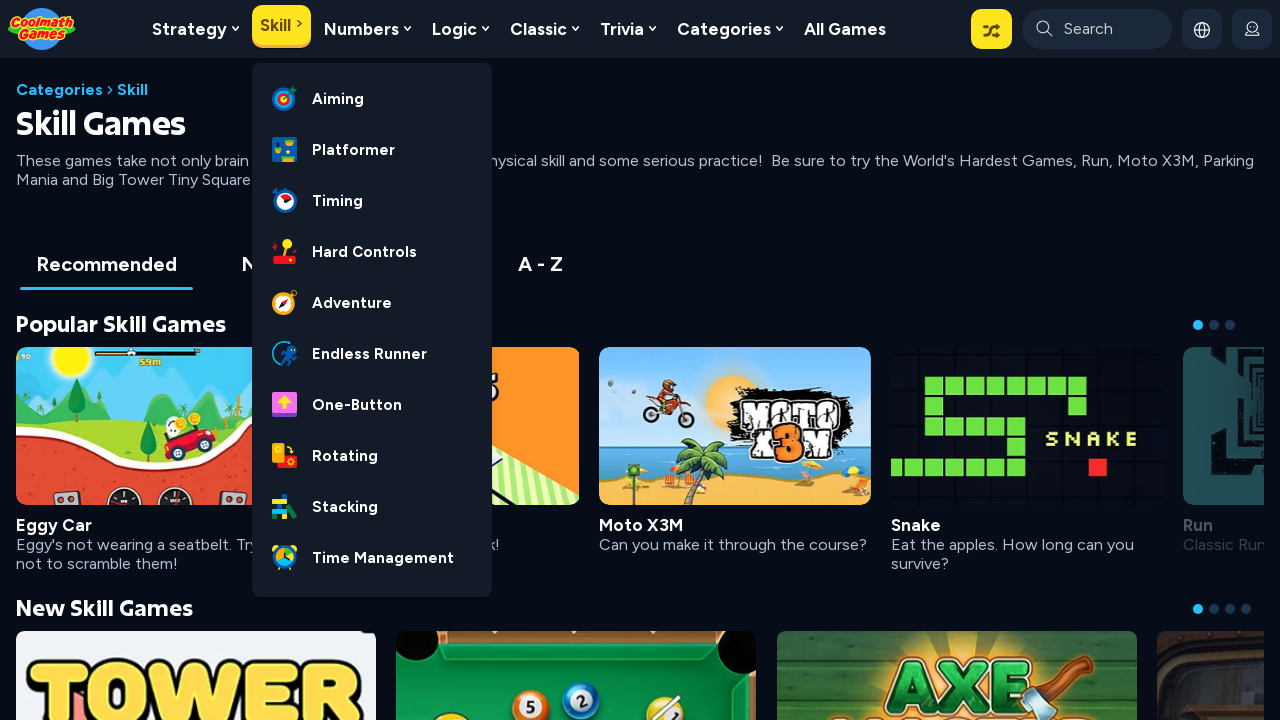